Tests static dropdown selection functionality by selecting options using different methods (index, visible text, and value)

Starting URL: https://rahulshettyacademy.com/dropdownsPractise/

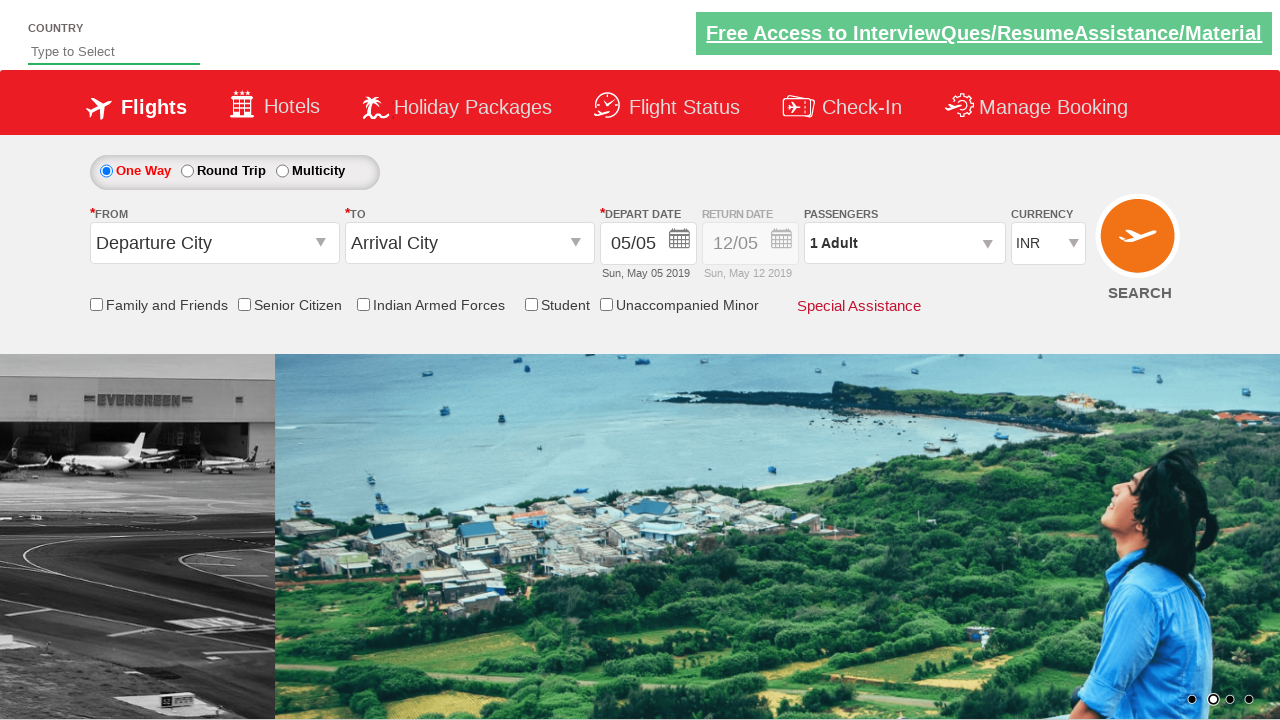

Selected 4th option (index 3) from currency dropdown on #ctl00_mainContent_DropDownListCurrency
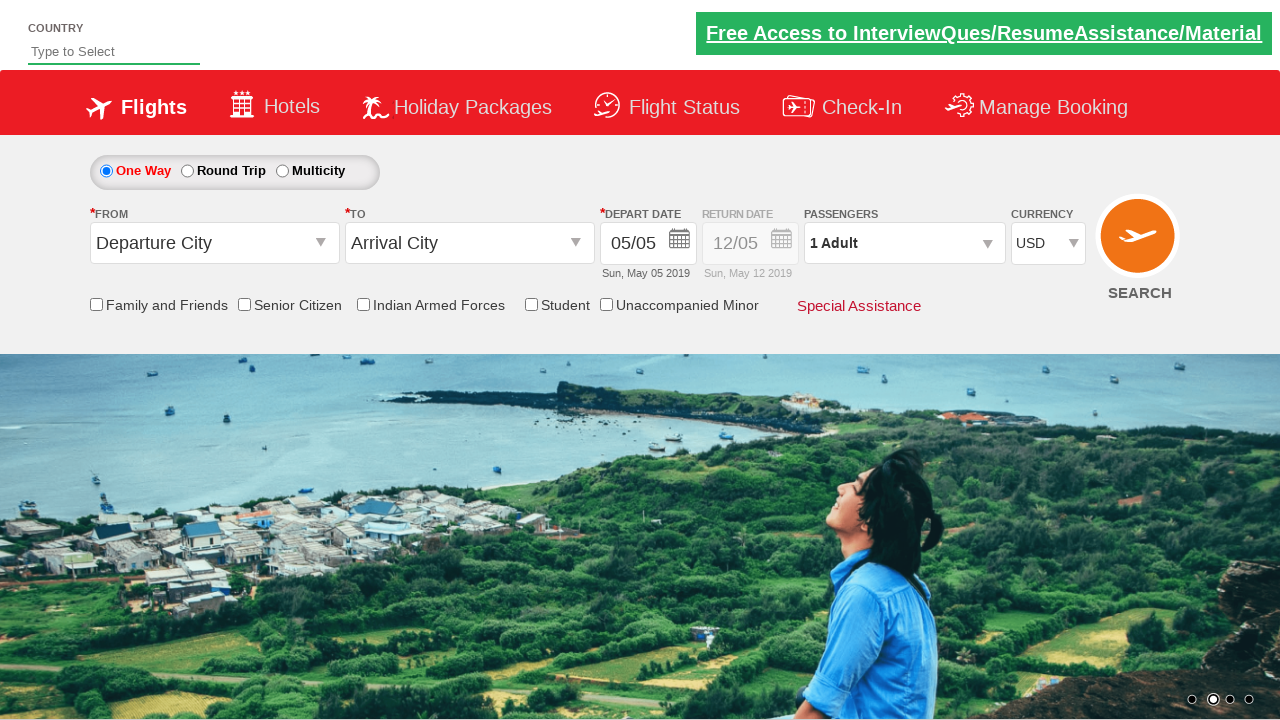

Selected AED currency by visible text from dropdown on #ctl00_mainContent_DropDownListCurrency
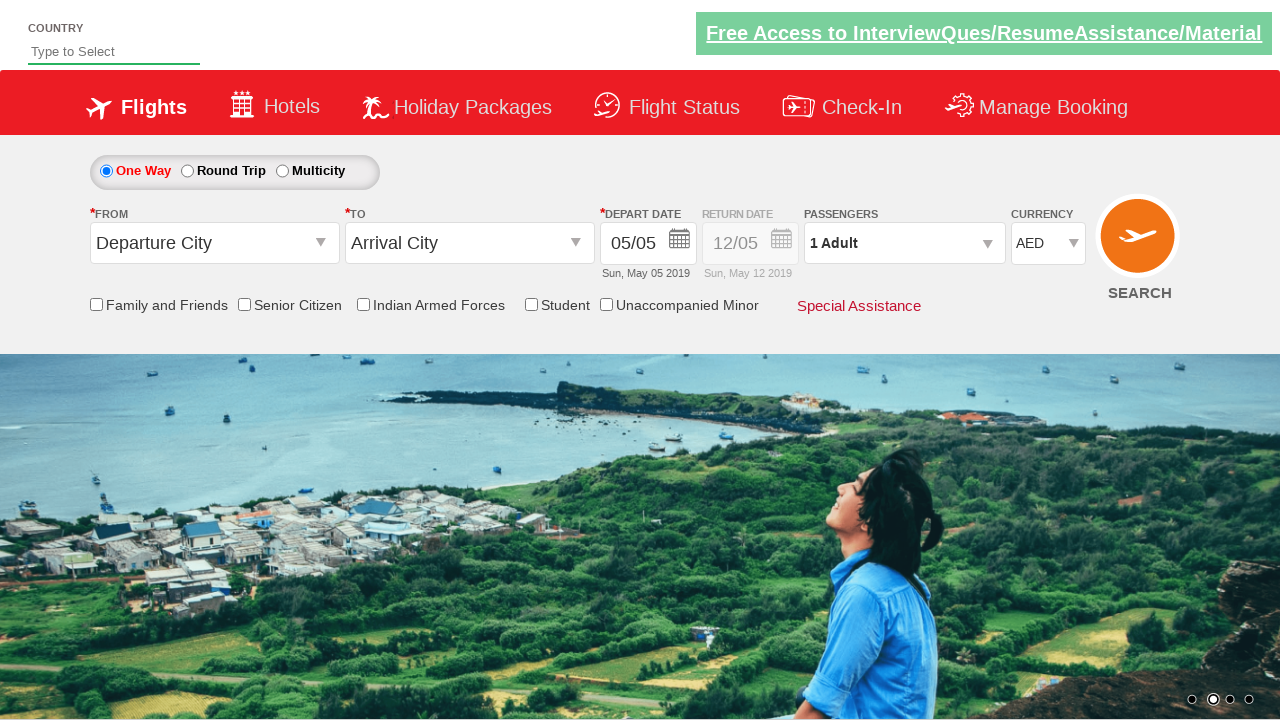

Selected INR currency by value from dropdown on #ctl00_mainContent_DropDownListCurrency
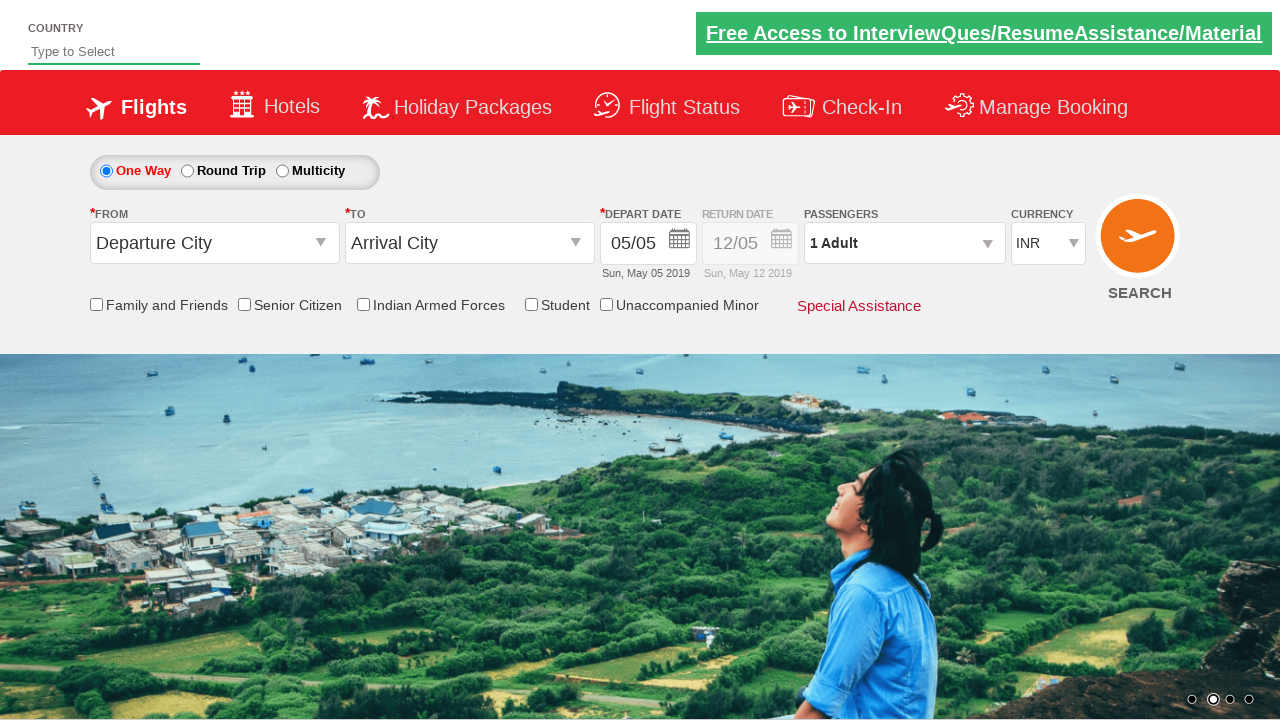

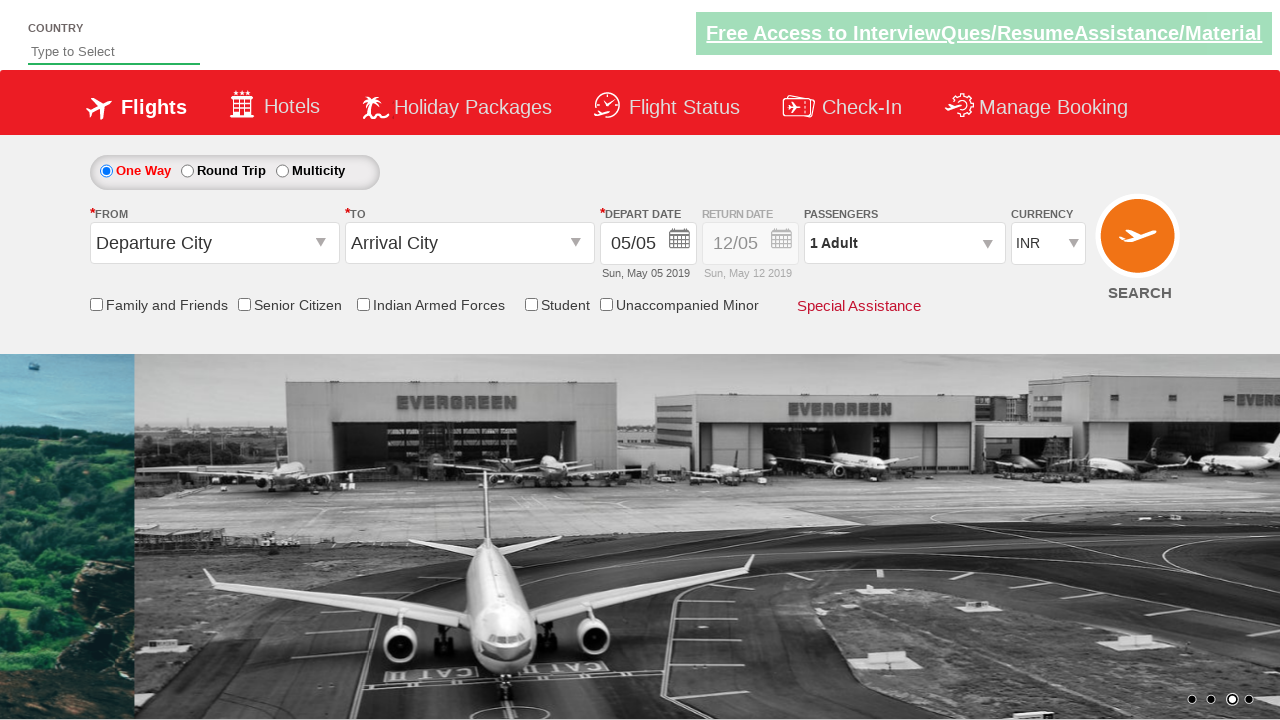